Tests JavaScript alert handling by clicking a button that triggers an alert and then accepting/dismissing the alert dialog

Starting URL: http://demo.automationtesting.in/Alerts.html

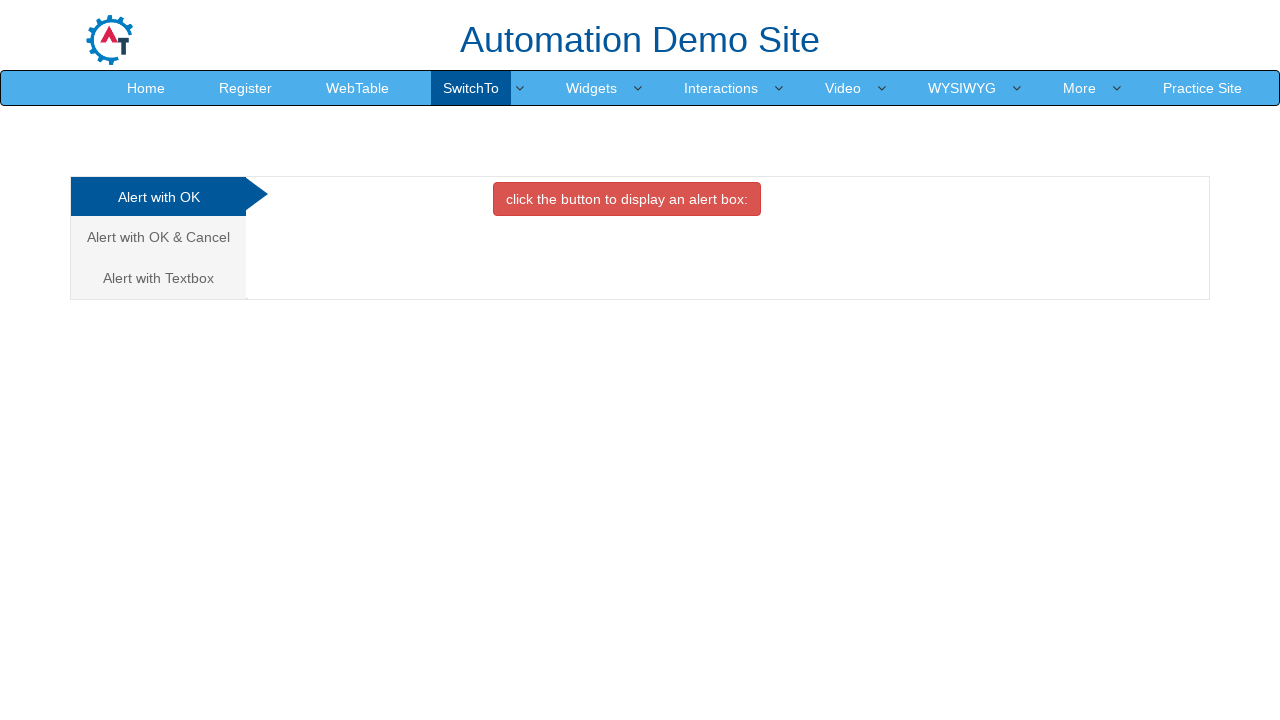

Clicked the danger button to trigger JavaScript alert at (627, 199) on button.btn.btn-danger
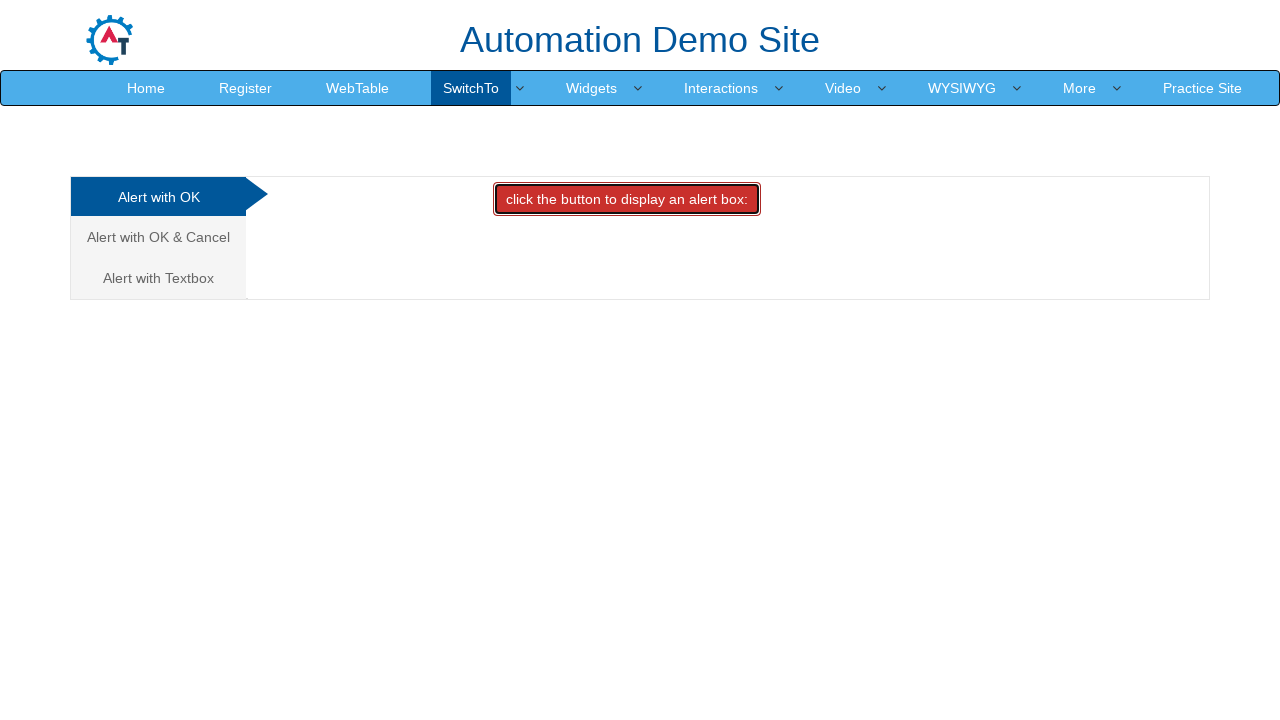

Set up dialog handler to accept alerts
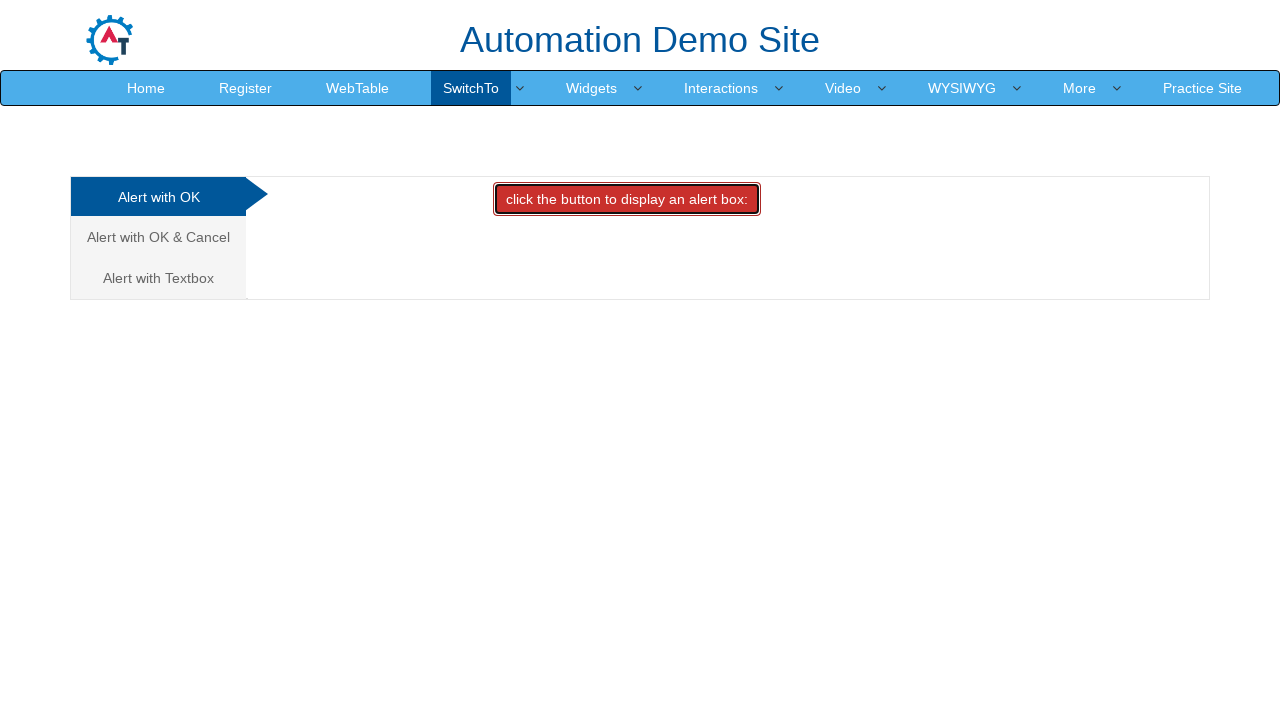

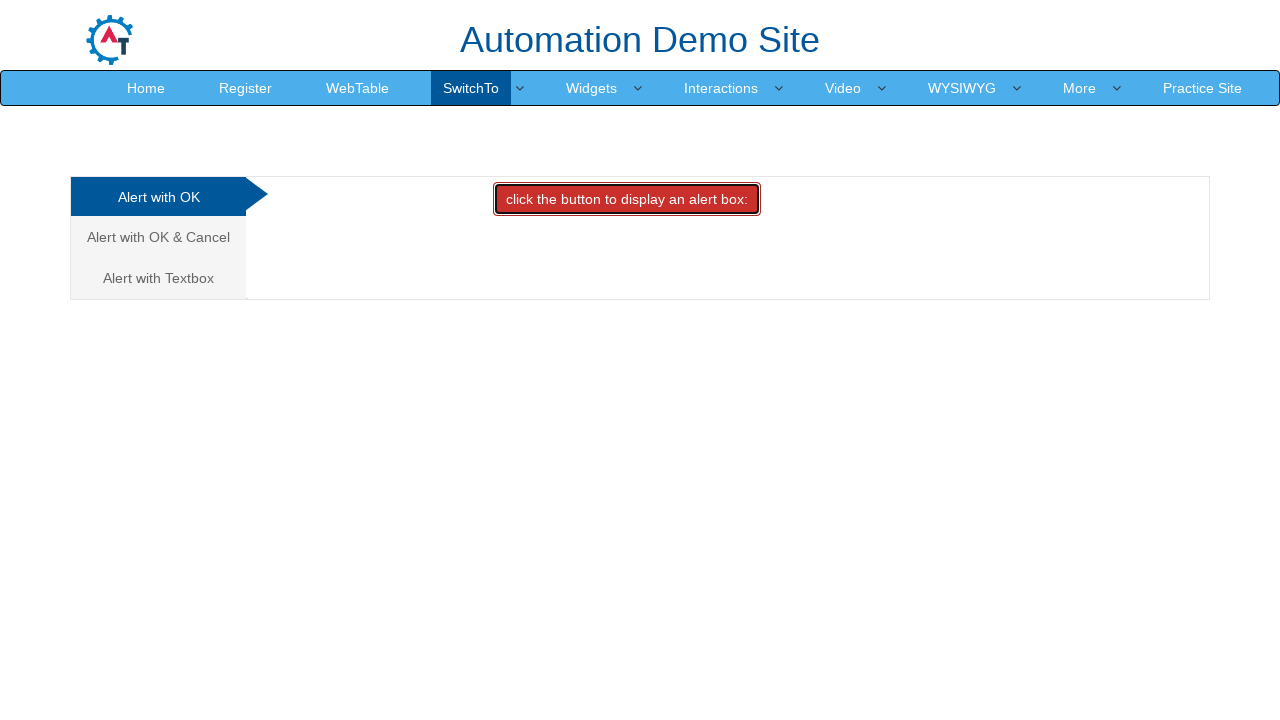